Tests Google Forms by selecting a radio button and clicking all checkboxes, then verifying their states

Starting URL: https://docs.google.com/forms/d/e/1FAIpQLSfiypnd69zhuDkjKgqvpID9kwO29UCzeCVrGGtbNPZXQok0jA/viewform

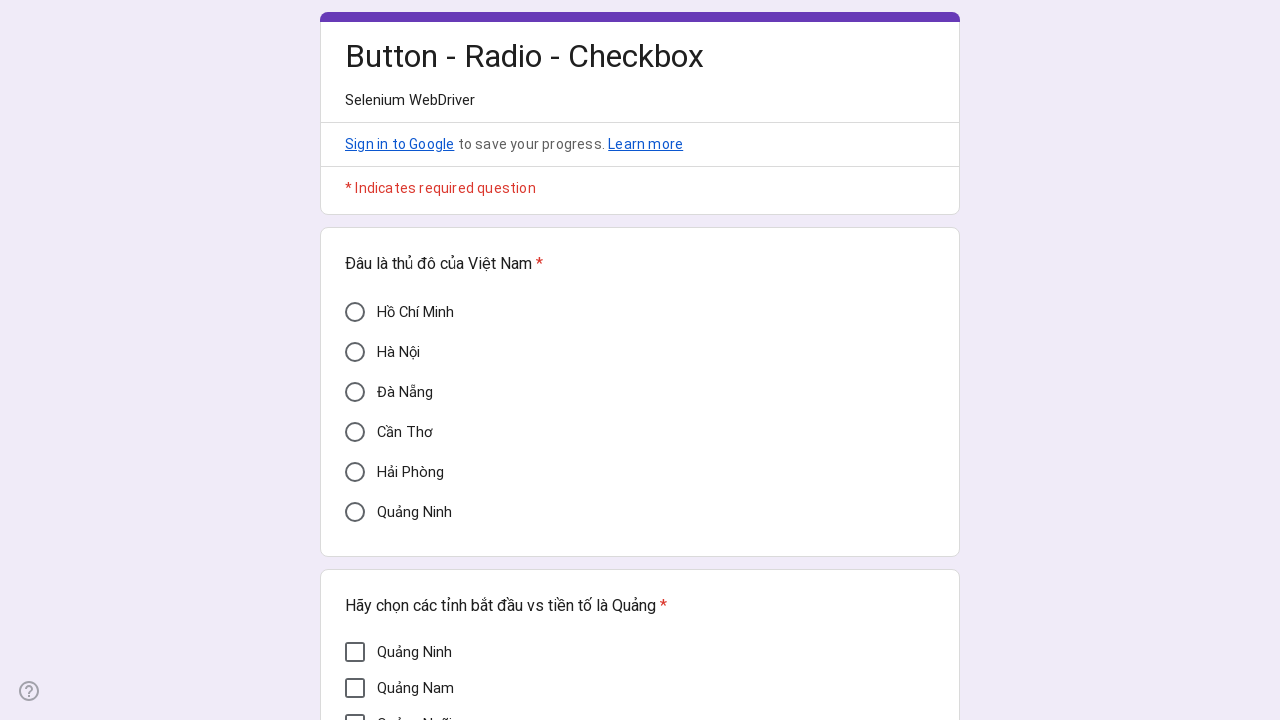

Located Can Tho radio button element
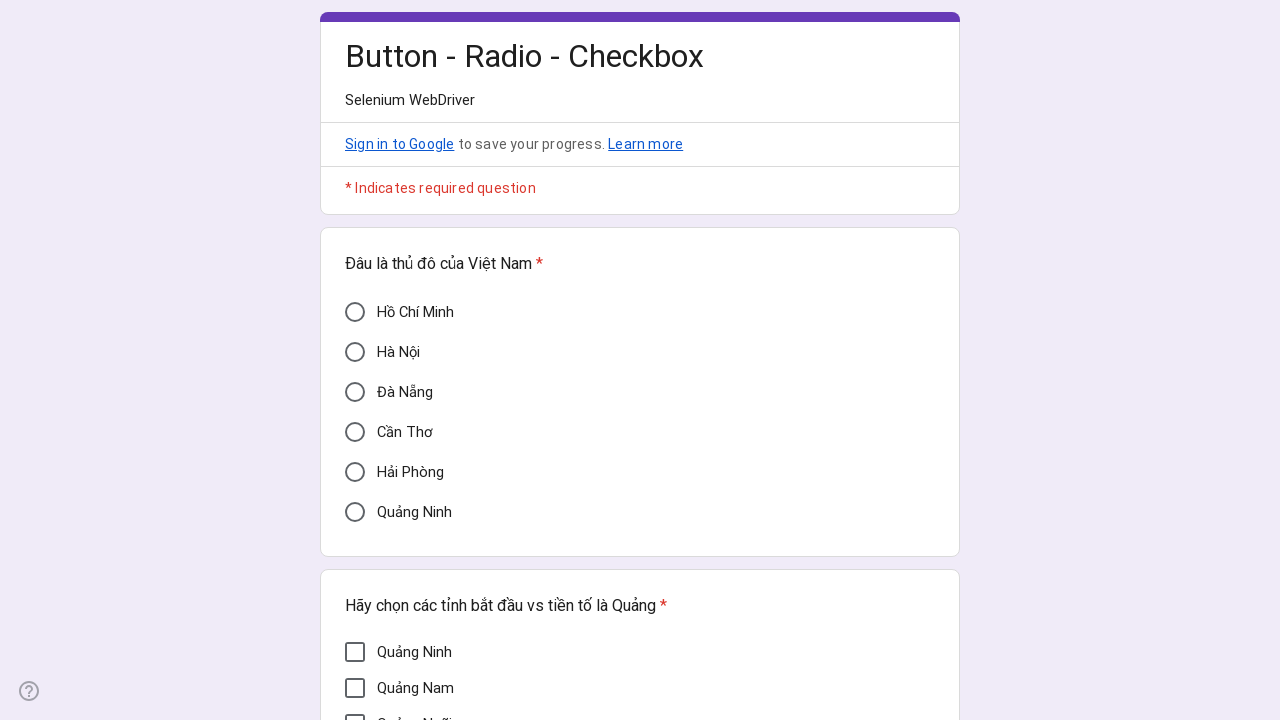

Verified Can Tho radio button is initially unchecked
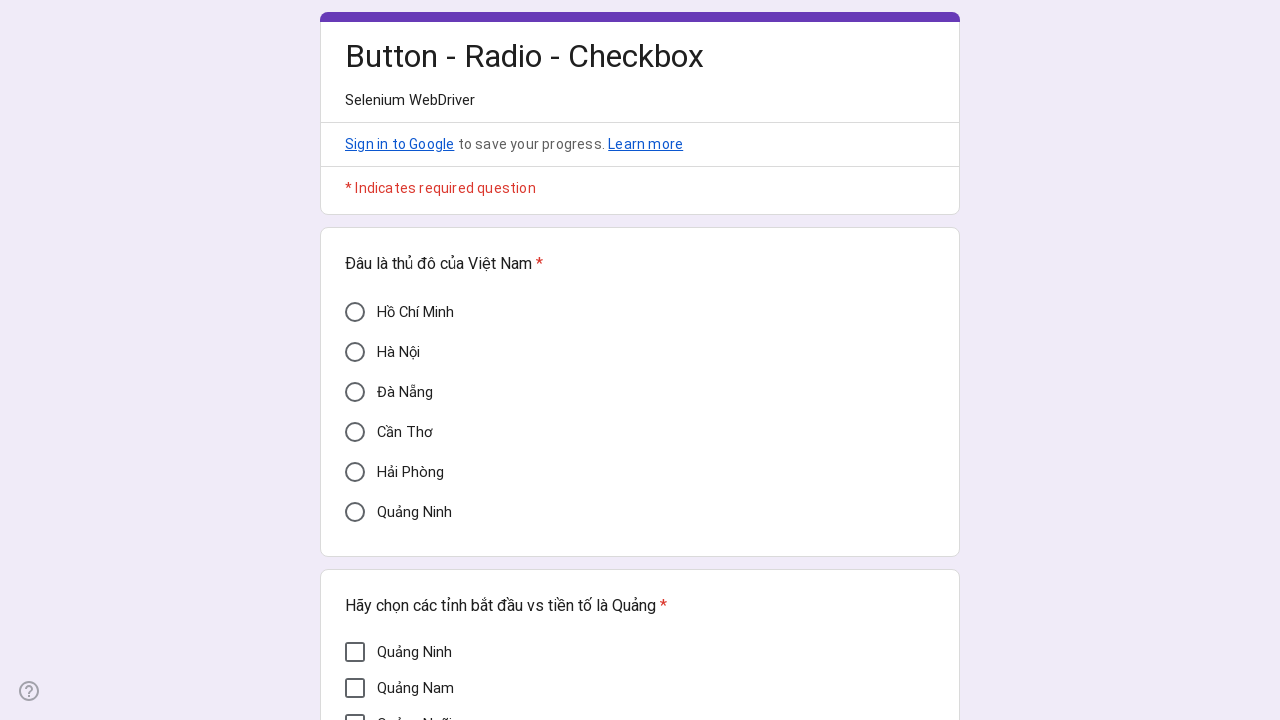

Confirmed aria-checked attribute is false
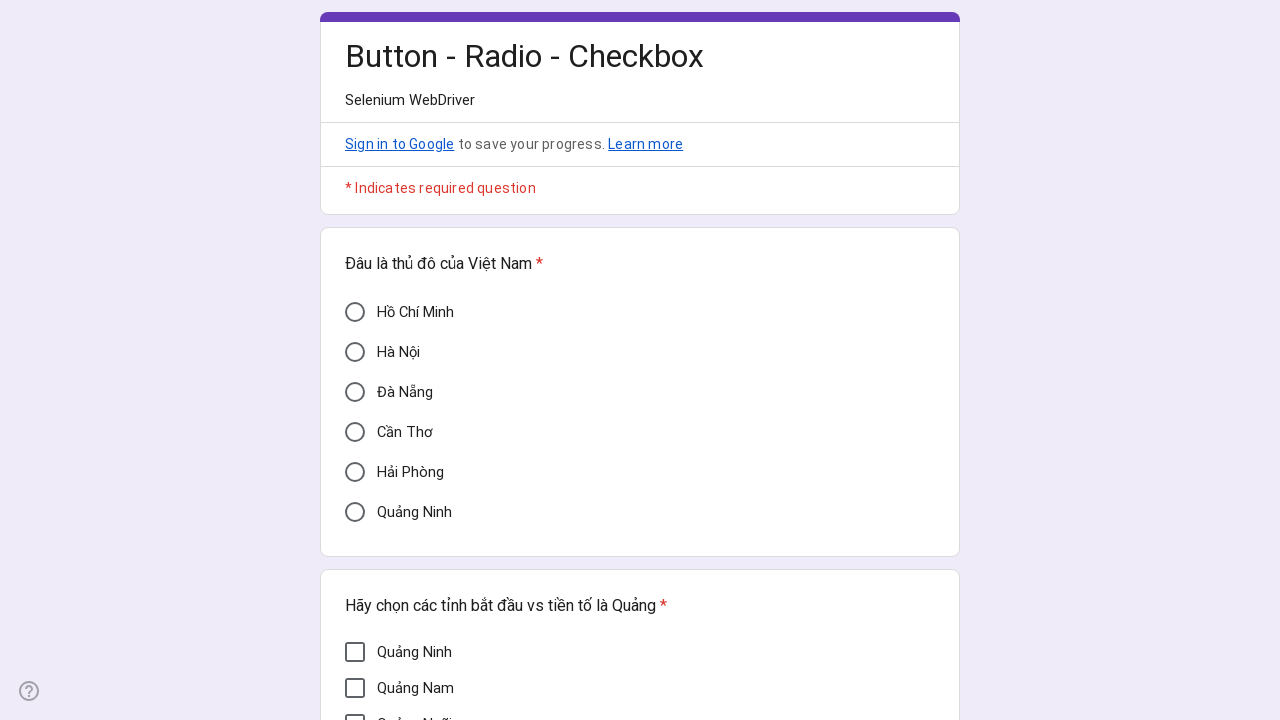

Clicked Can Tho radio button using JavaScript
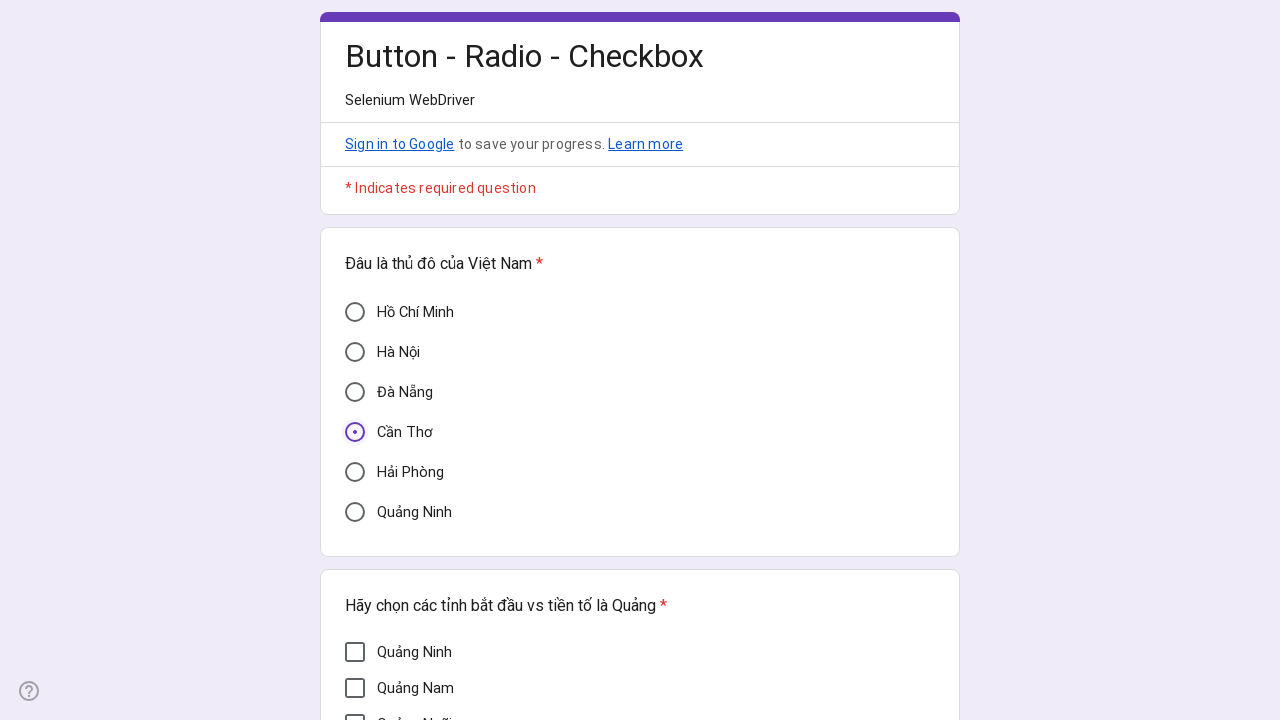

Verified Can Tho radio button is now selected
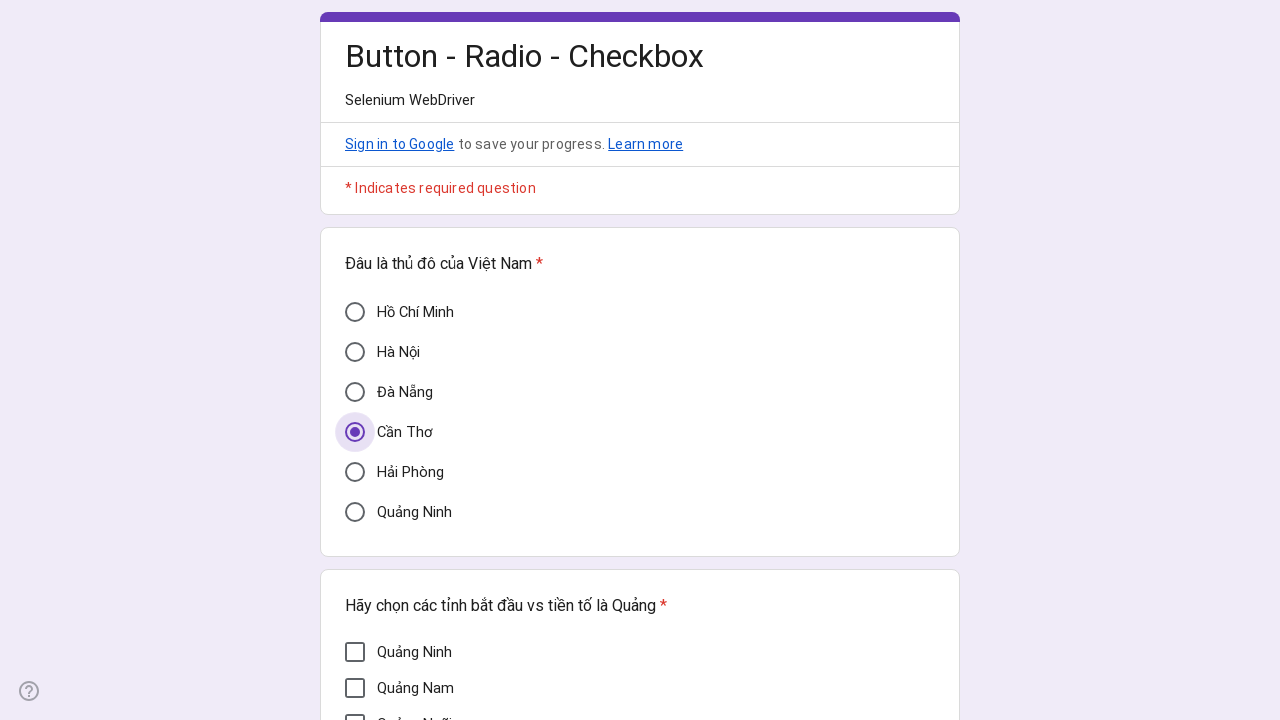

Confirmed Can Tho radio button with aria-checked='true' is visible
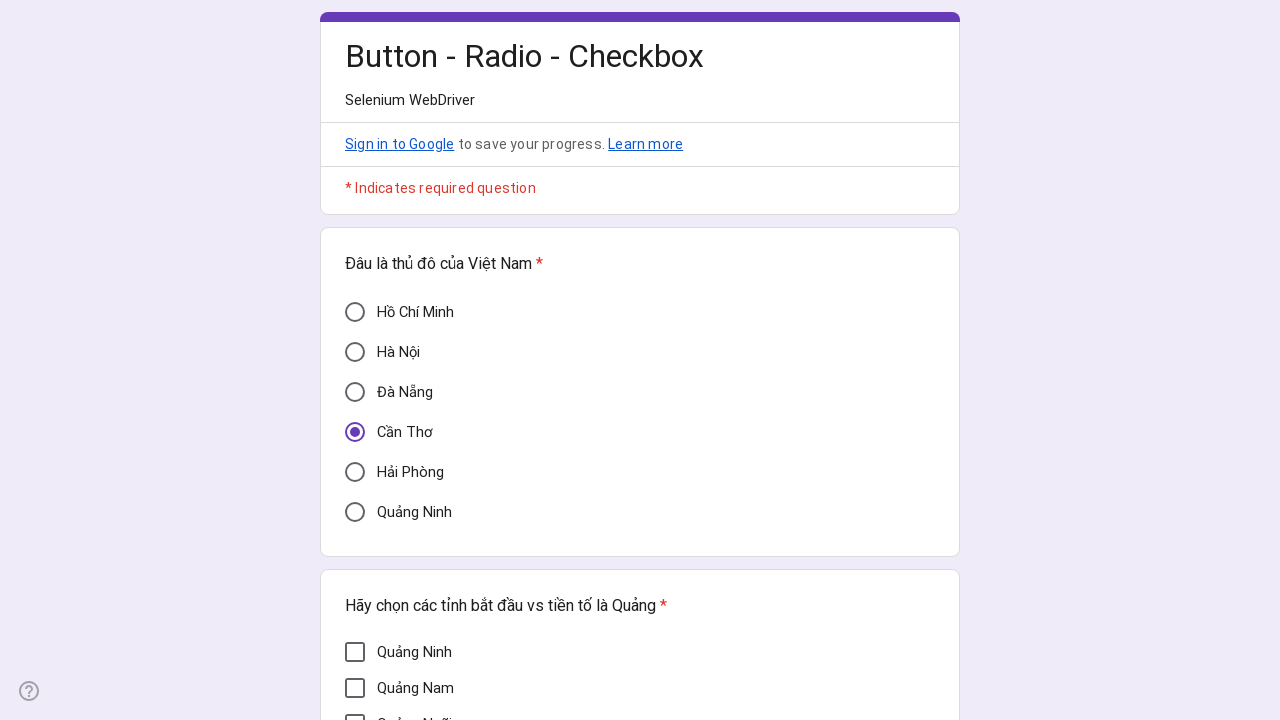

Located all checkbox elements on the form
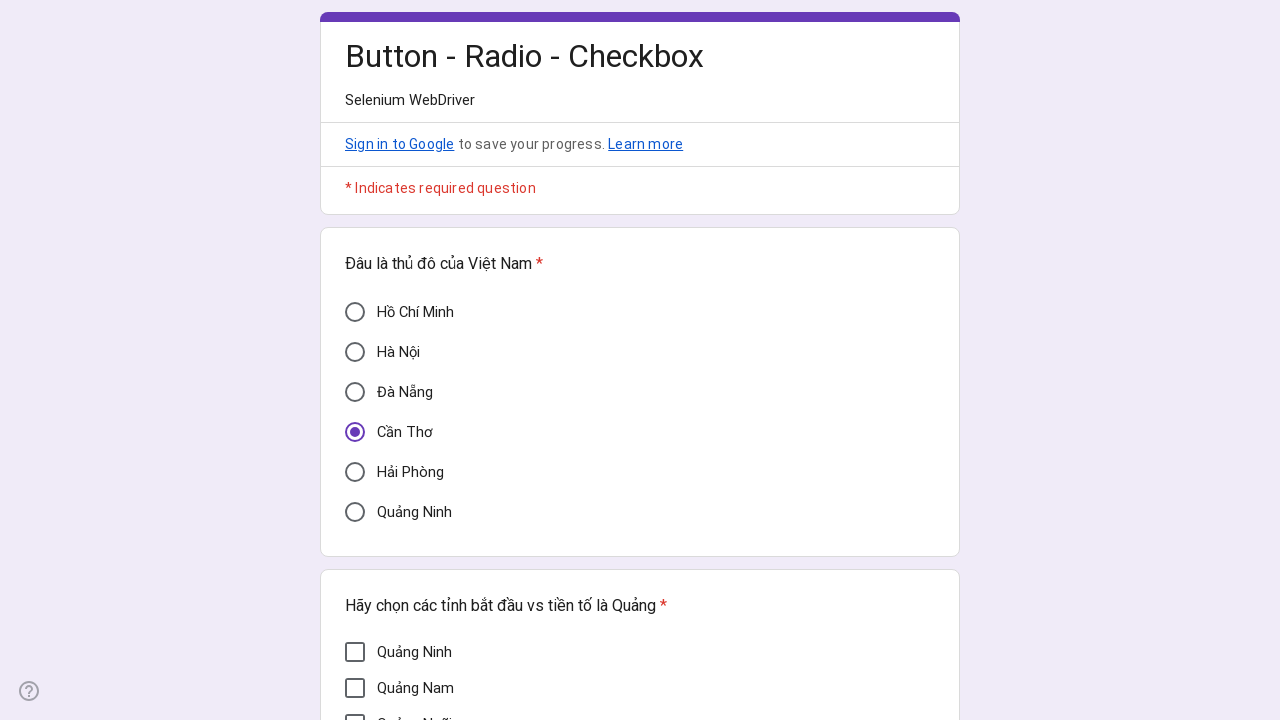

Clicked a checkbox element at (355, 652) on xpath=//div[@role='checkbox'] >> nth=0
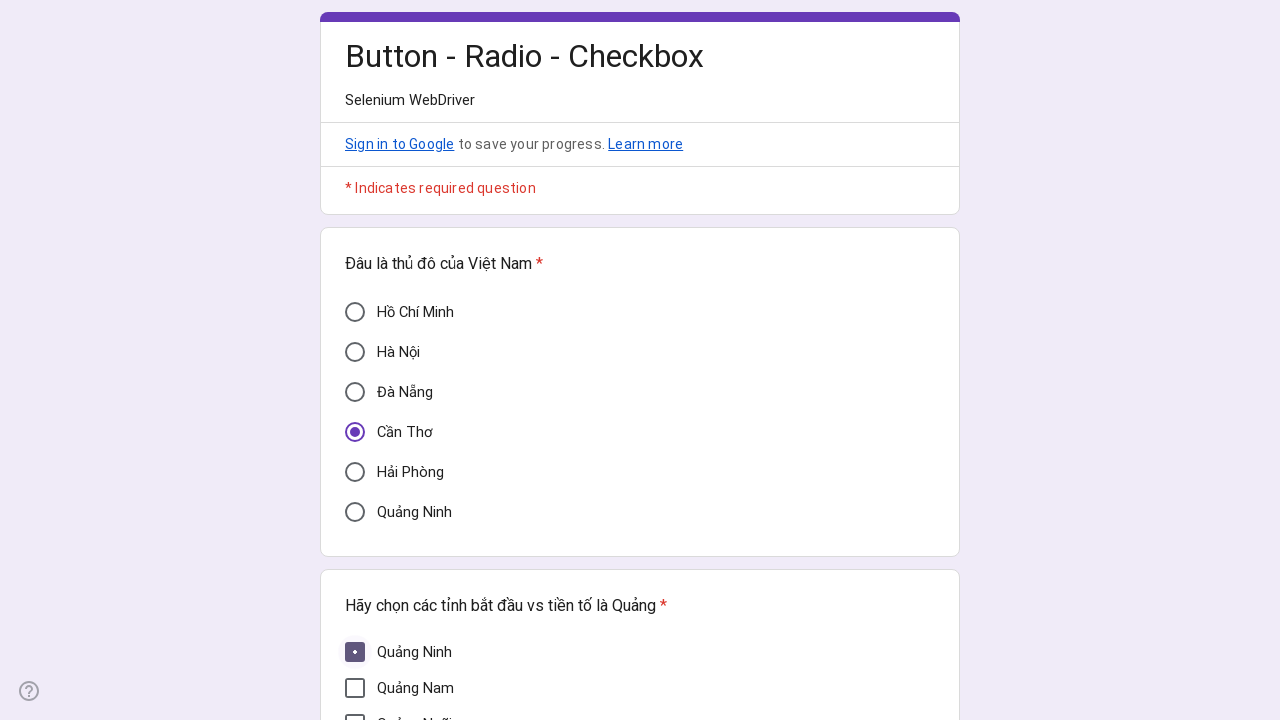

Clicked a checkbox element at (355, 688) on xpath=//div[@role='checkbox'] >> nth=1
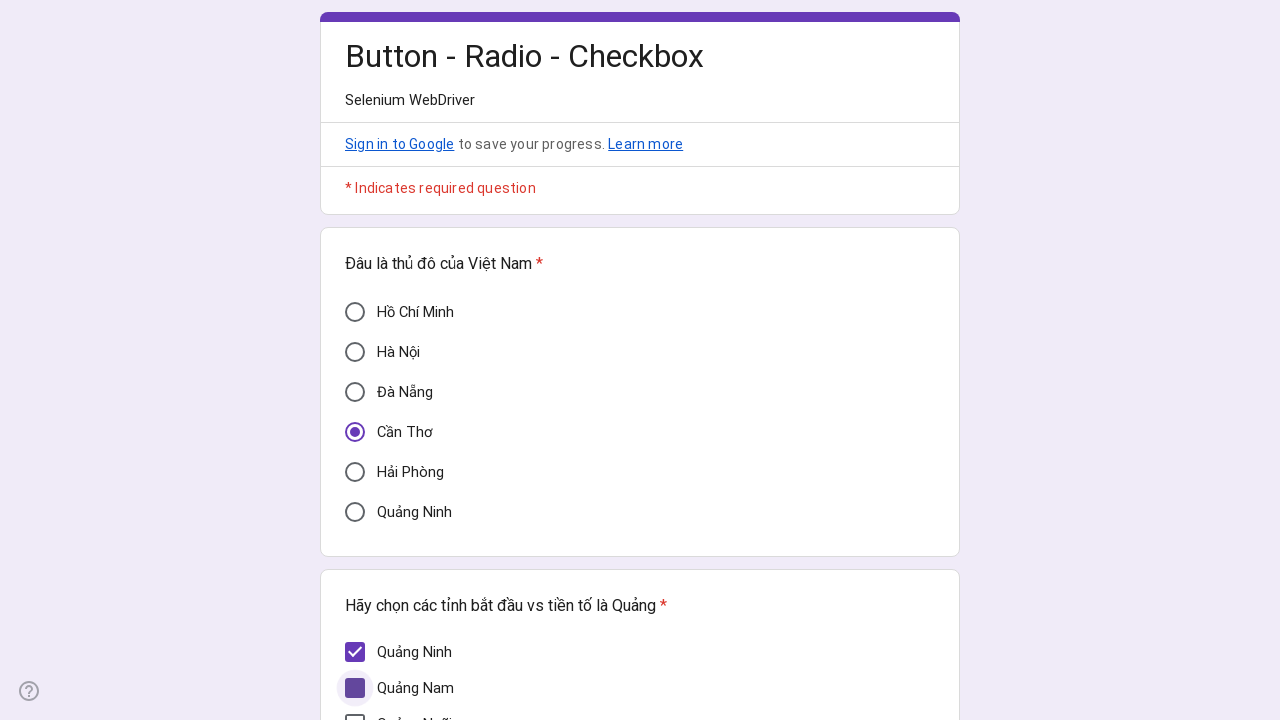

Clicked a checkbox element at (355, 710) on xpath=//div[@role='checkbox'] >> nth=2
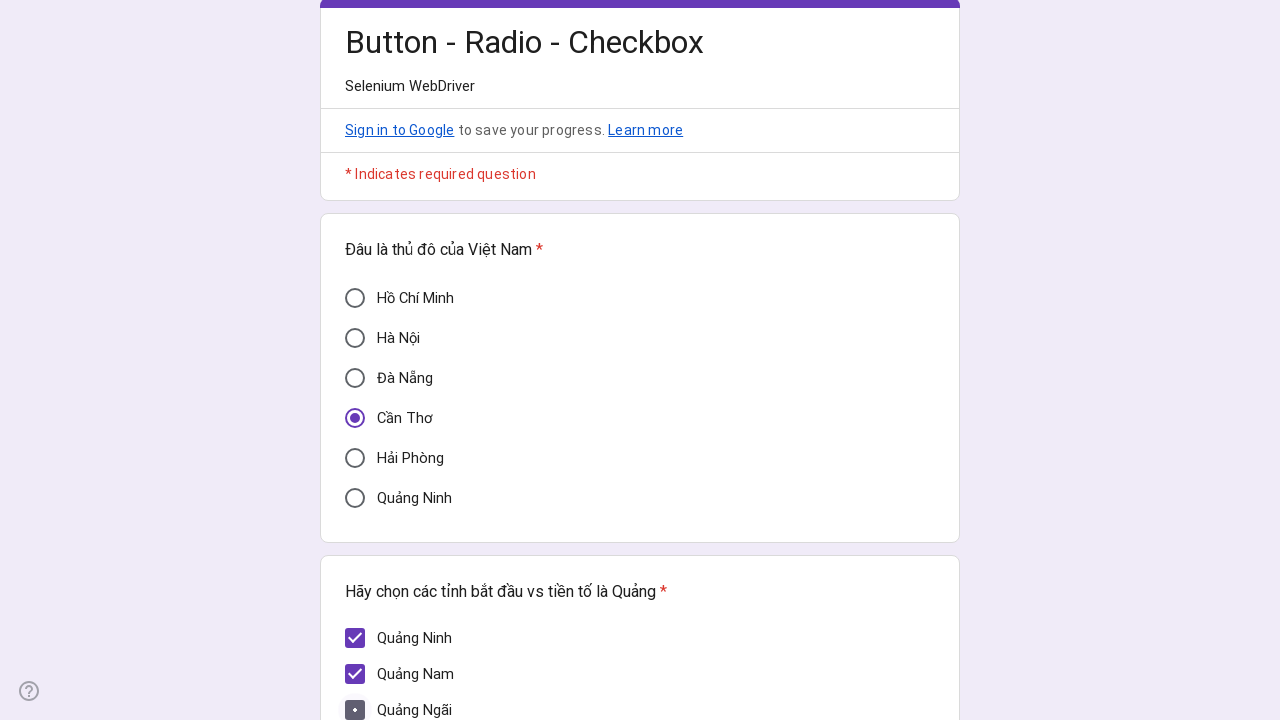

Clicked a checkbox element at (355, 377) on xpath=//div[@role='checkbox'] >> nth=3
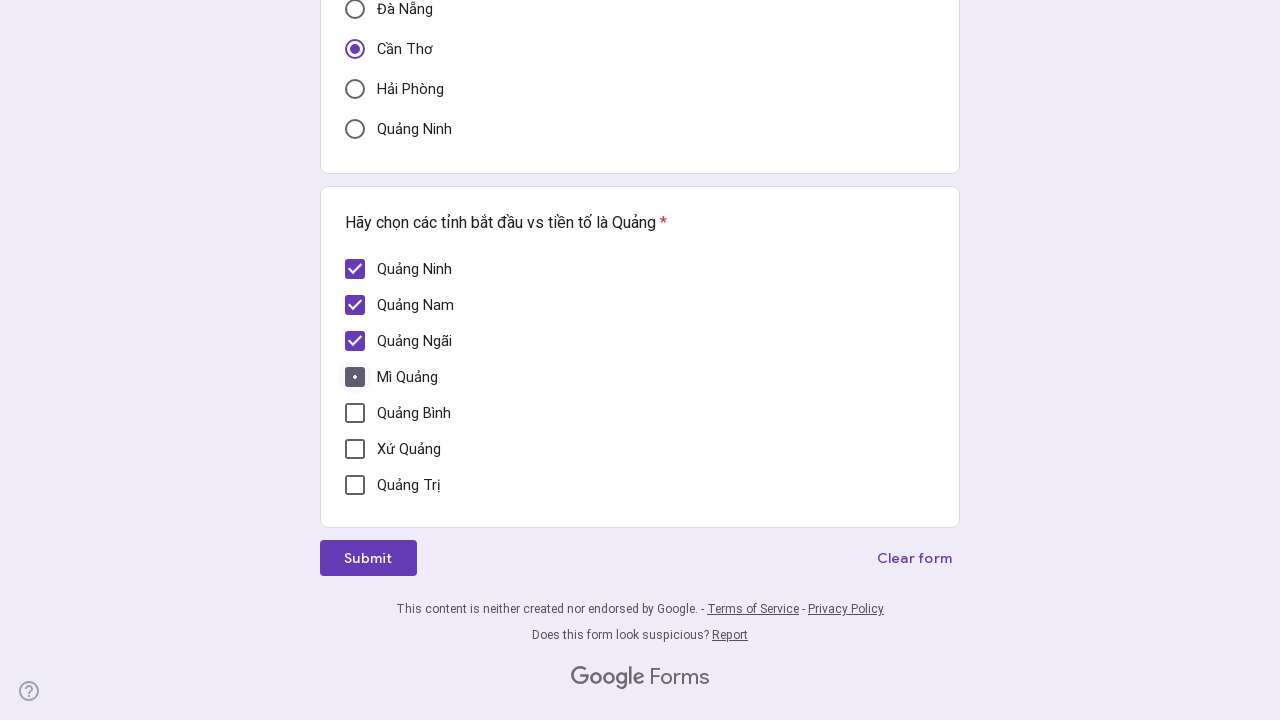

Clicked a checkbox element at (355, 413) on xpath=//div[@role='checkbox'] >> nth=4
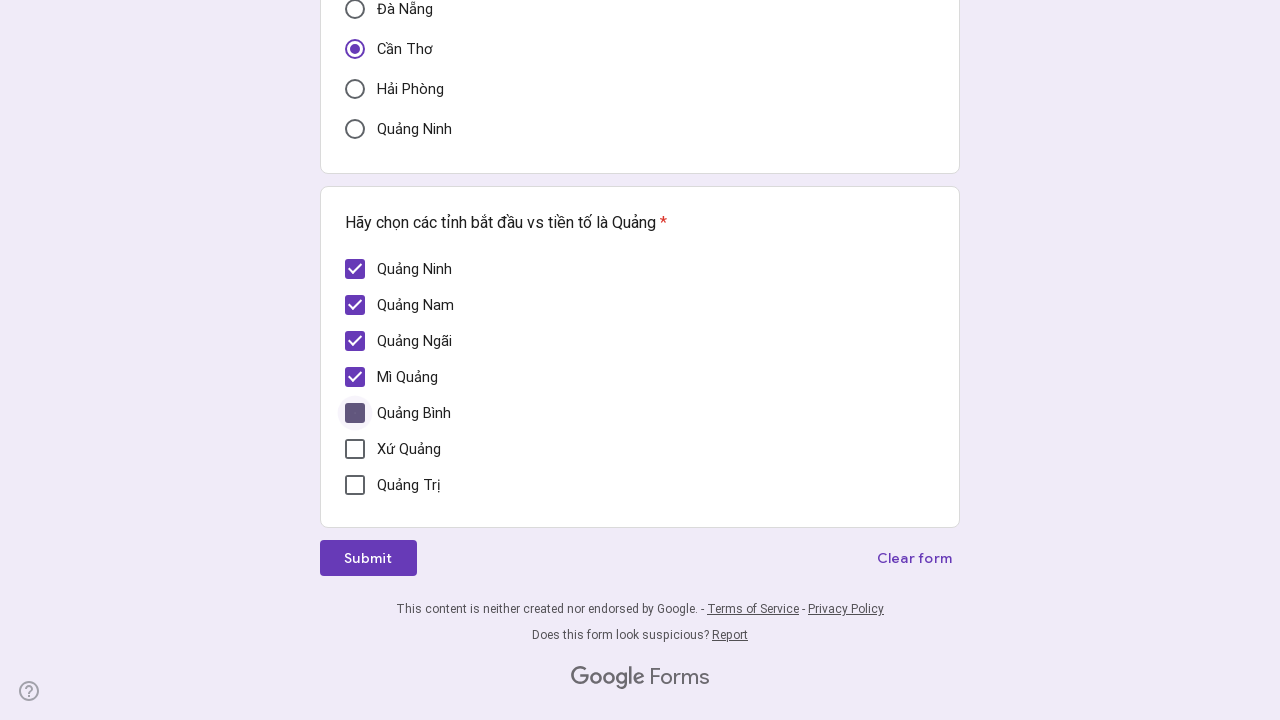

Clicked a checkbox element at (355, 449) on xpath=//div[@role='checkbox'] >> nth=5
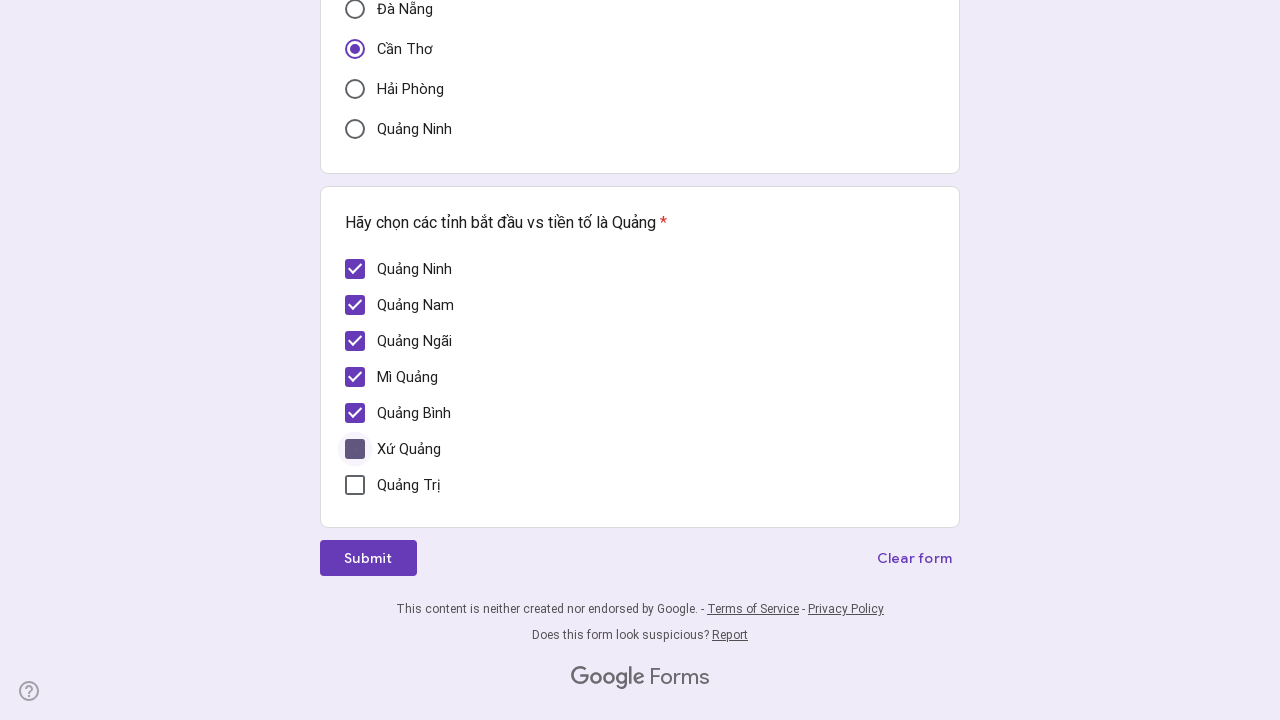

Clicked a checkbox element at (355, 485) on xpath=//div[@role='checkbox'] >> nth=6
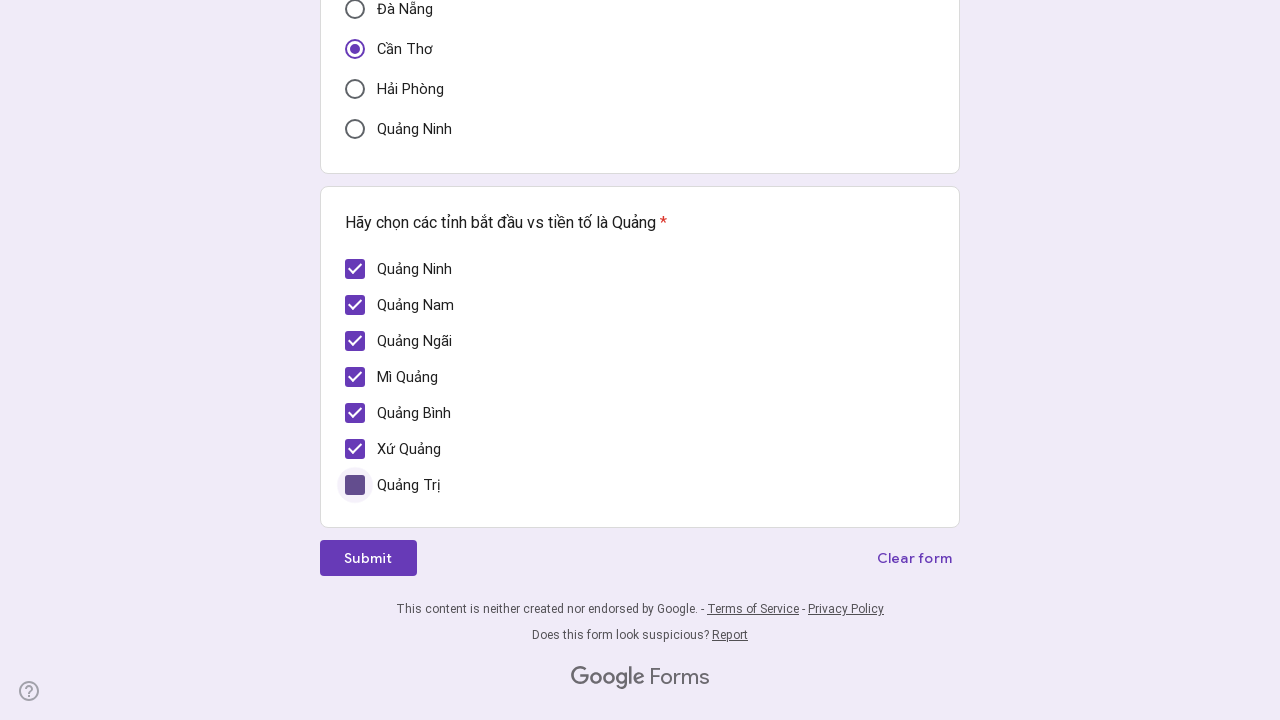

Verified checkbox is checked
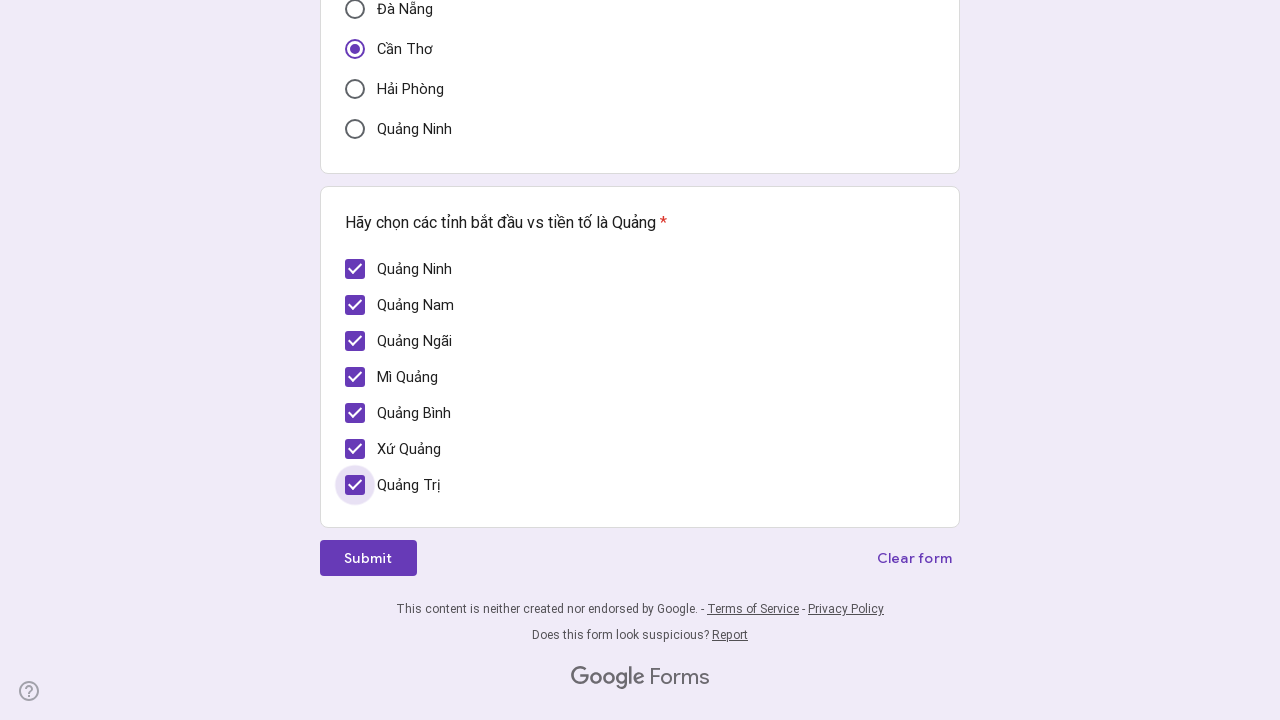

Verified checkbox is checked
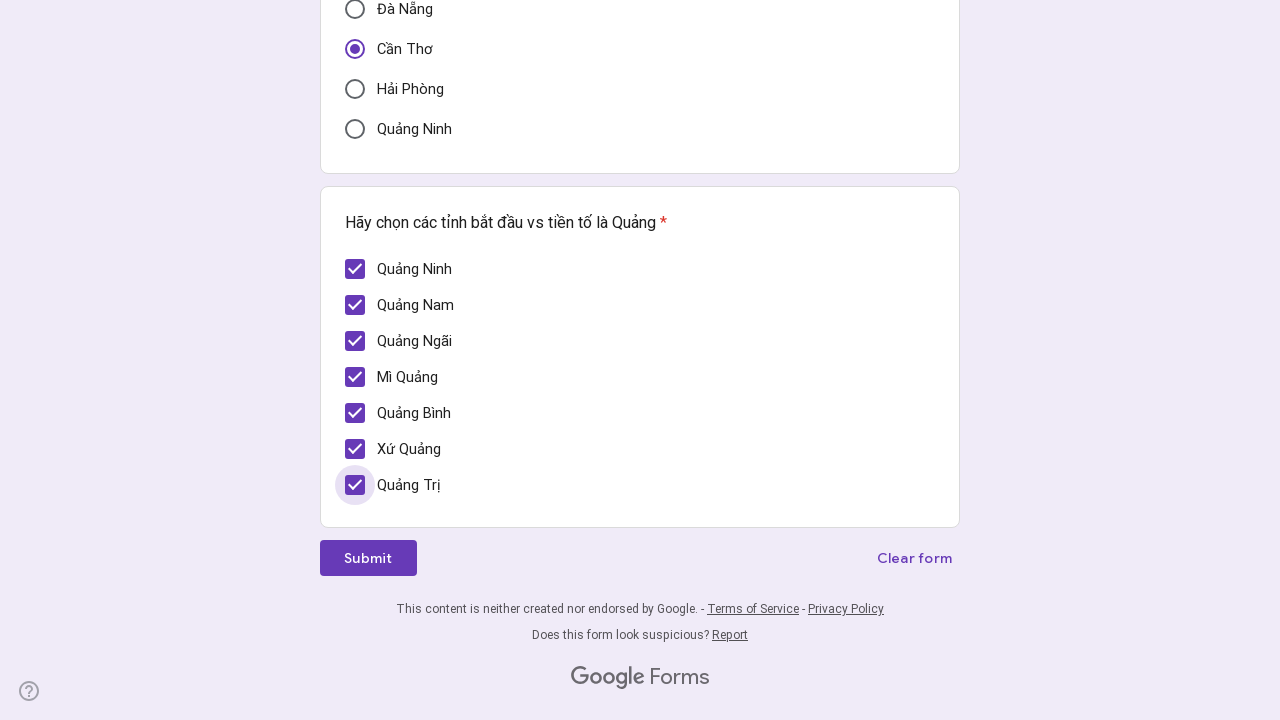

Verified checkbox is checked
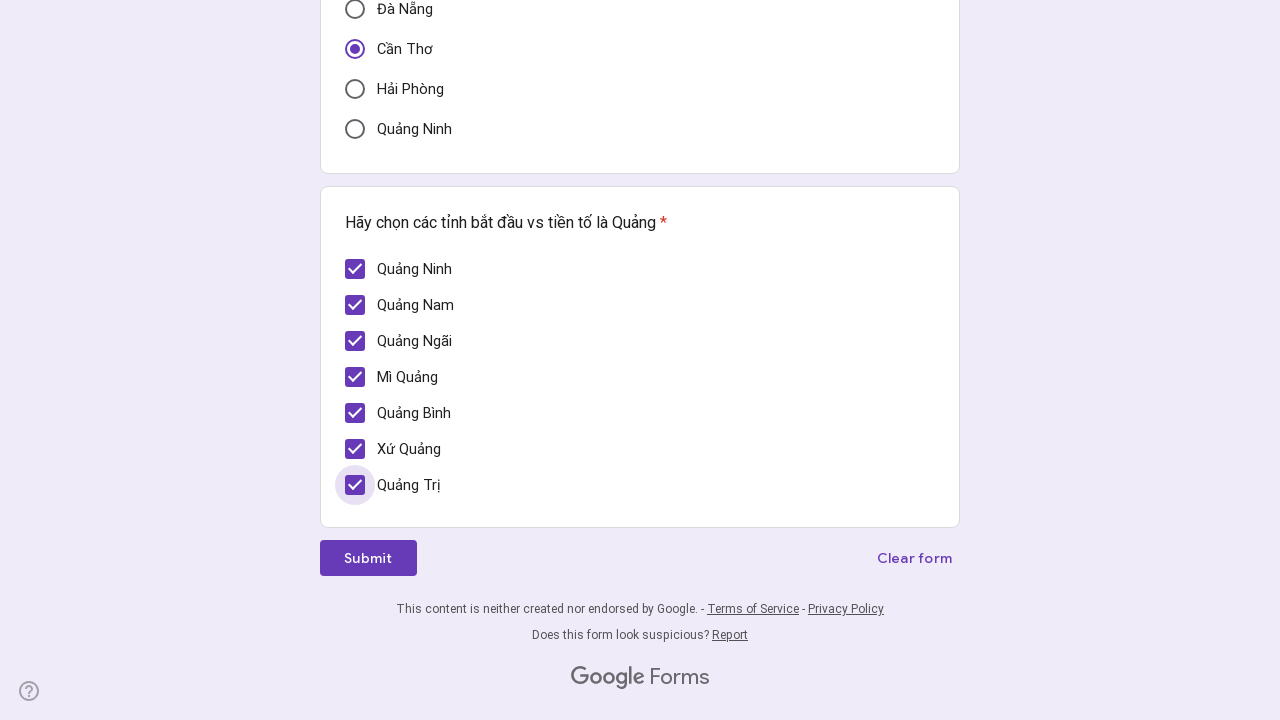

Verified checkbox is checked
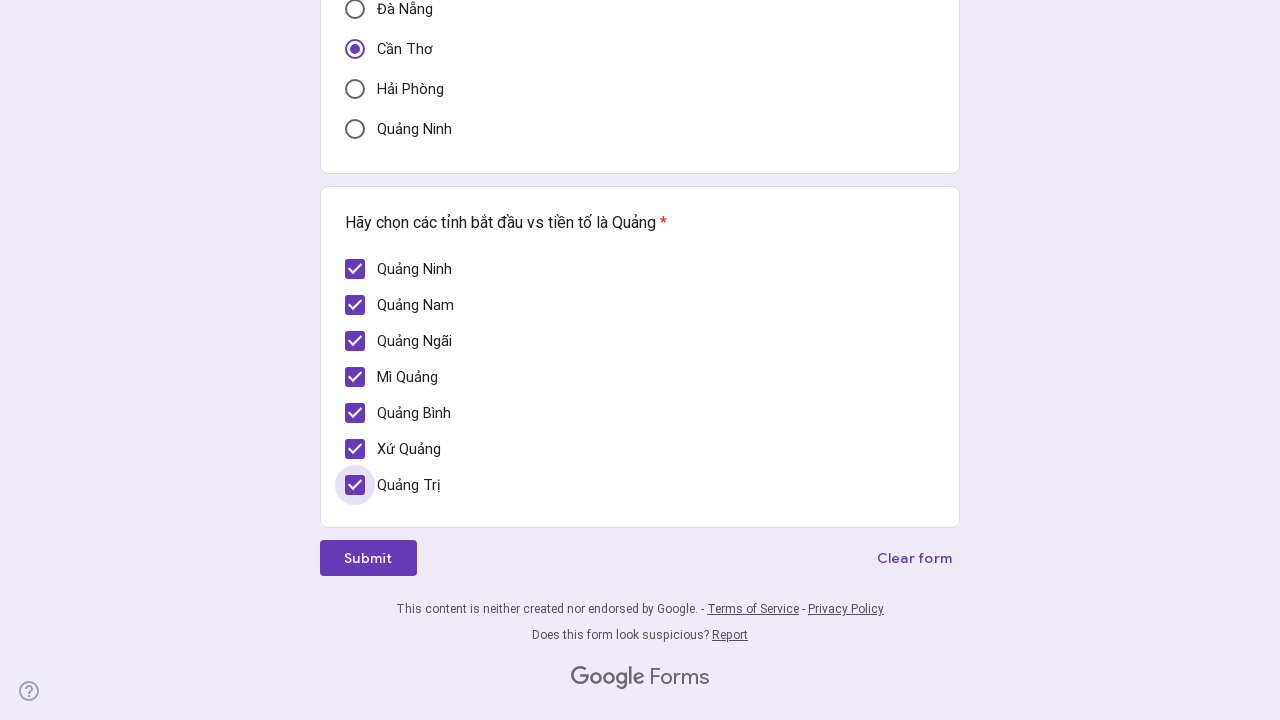

Verified checkbox is checked
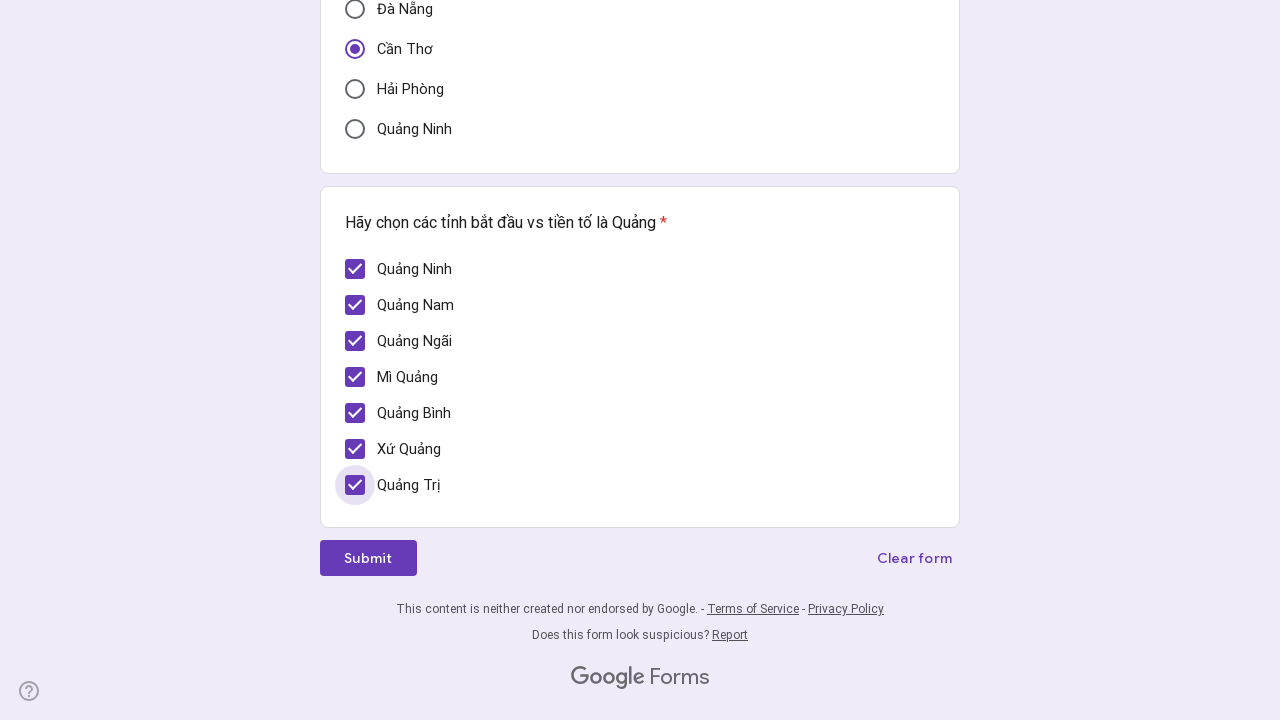

Verified checkbox is checked
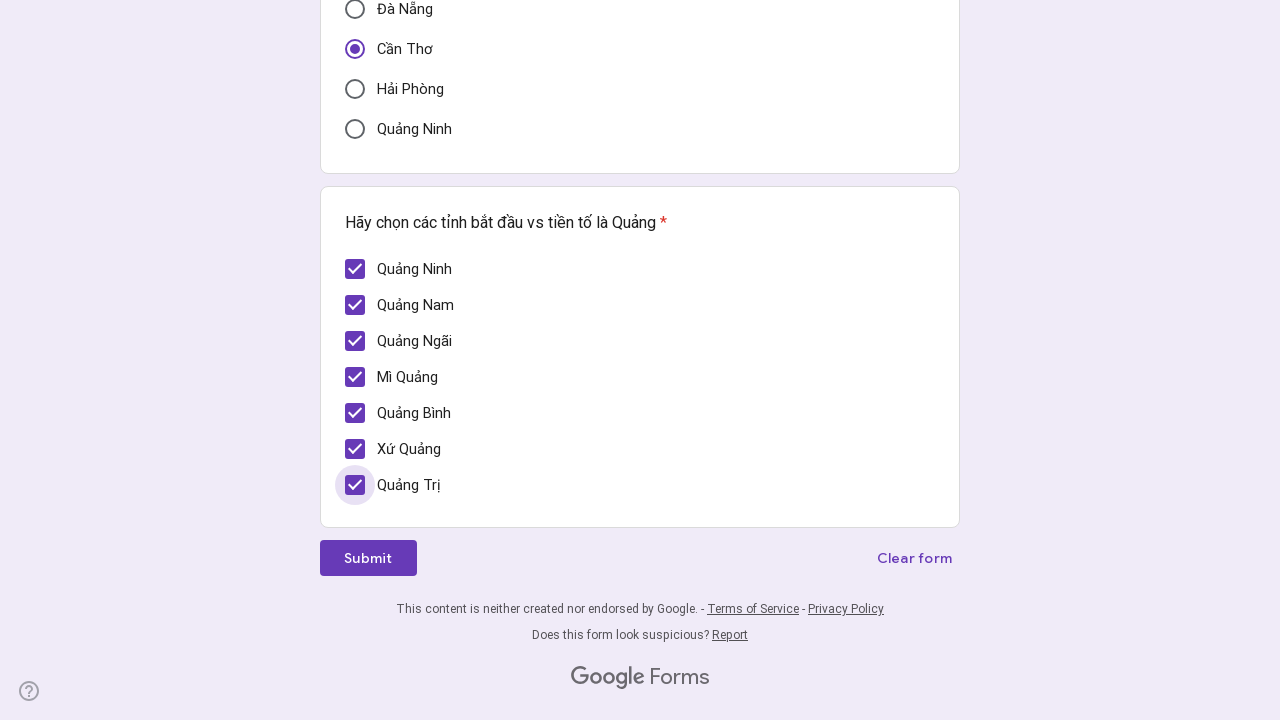

Verified checkbox is checked
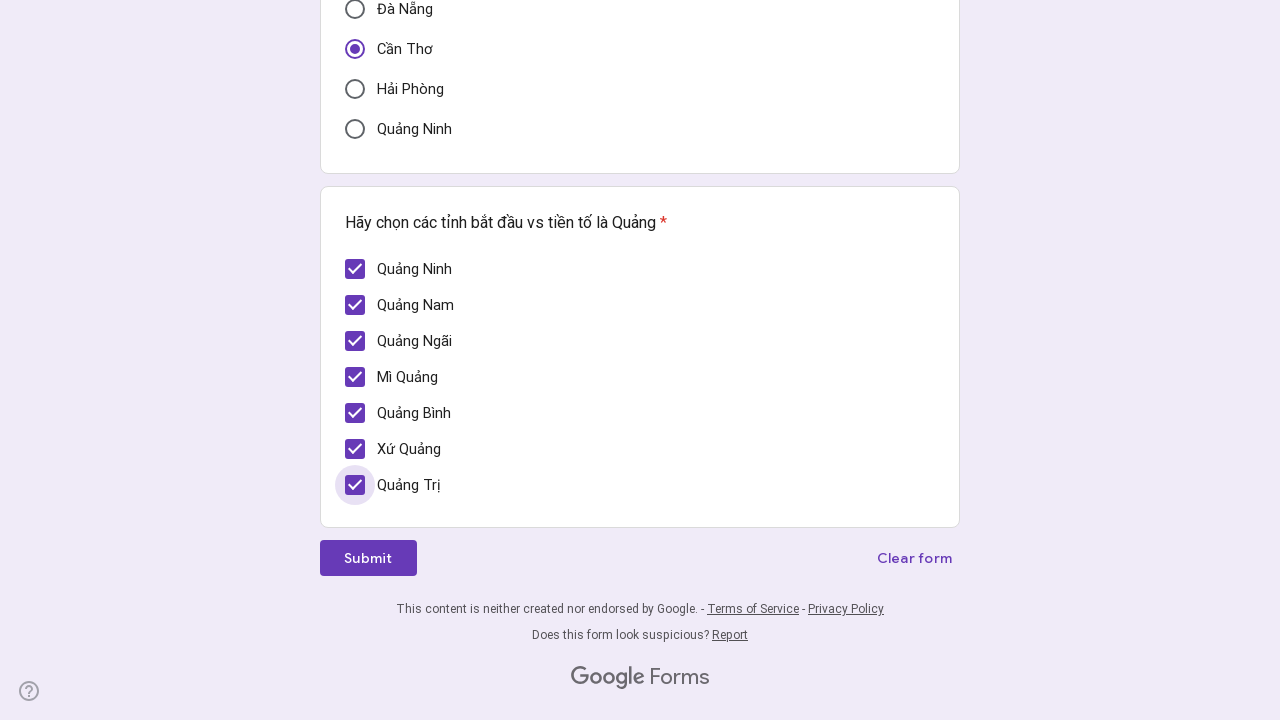

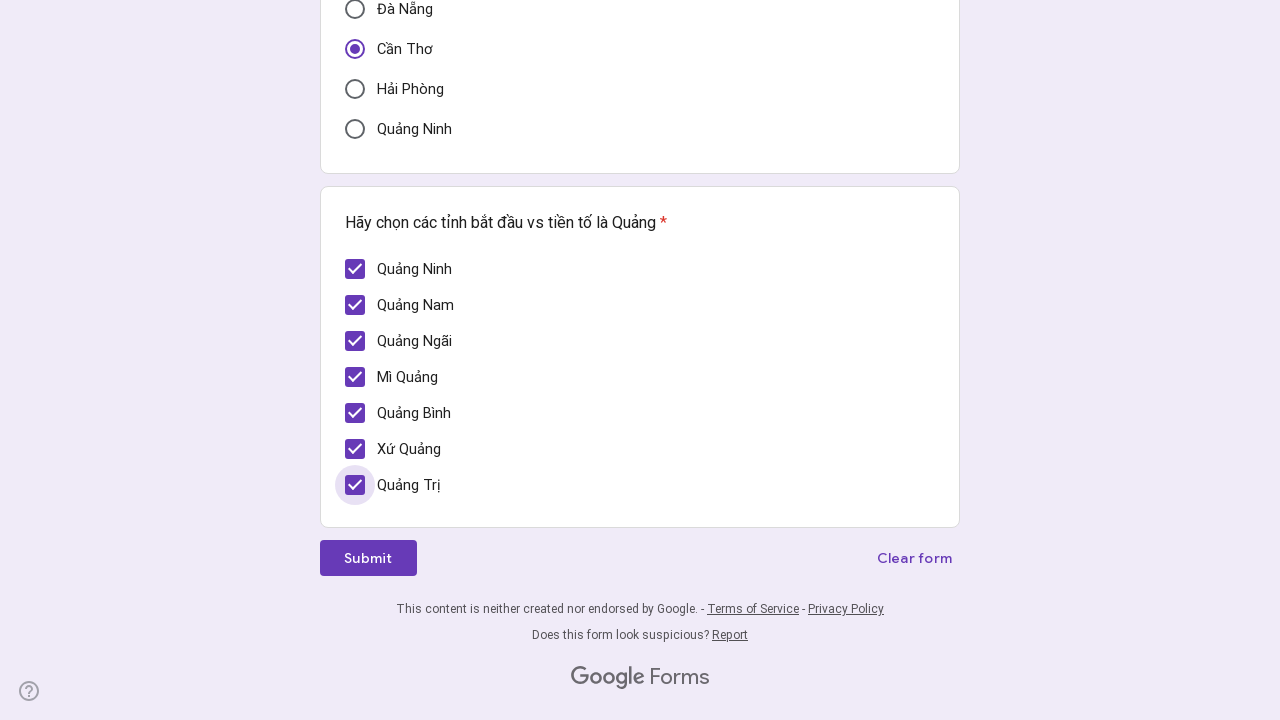